Tests double-click and right-click button interactions, verifying the corresponding messages appear

Starting URL: https://demoqa.com/buttons

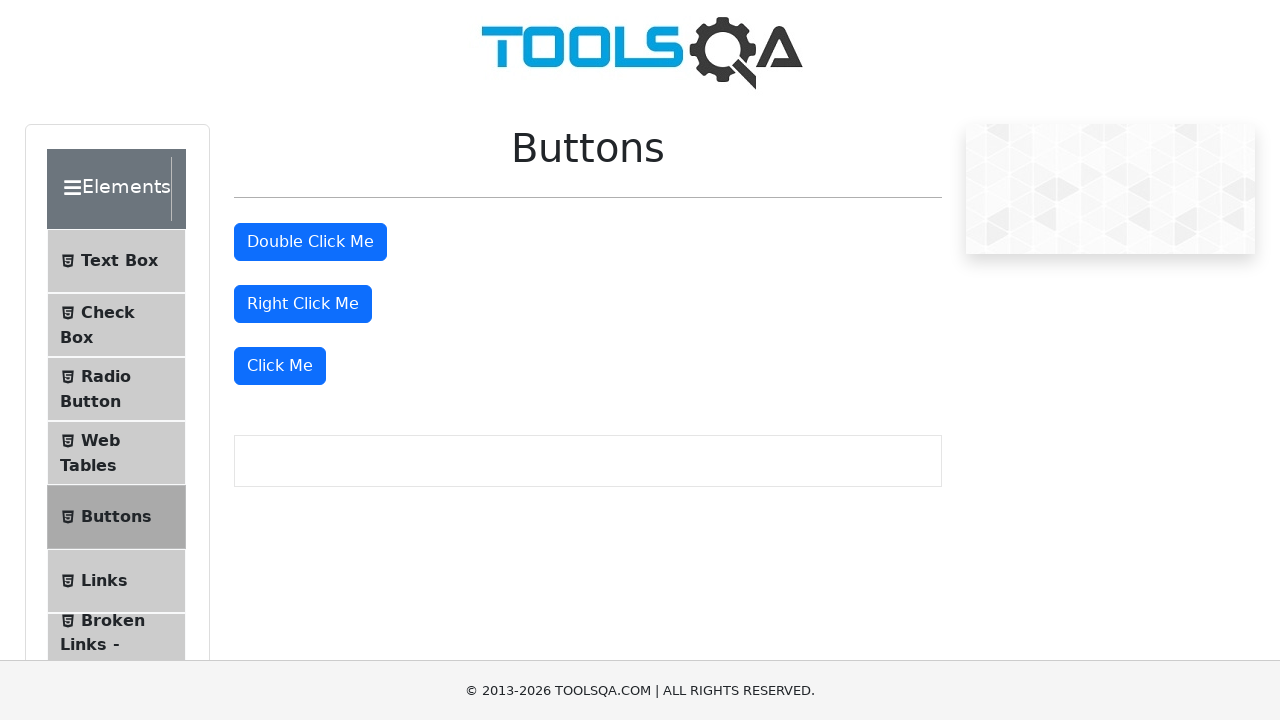

Double-clicked the double click button at (310, 242) on #doubleClickBtn
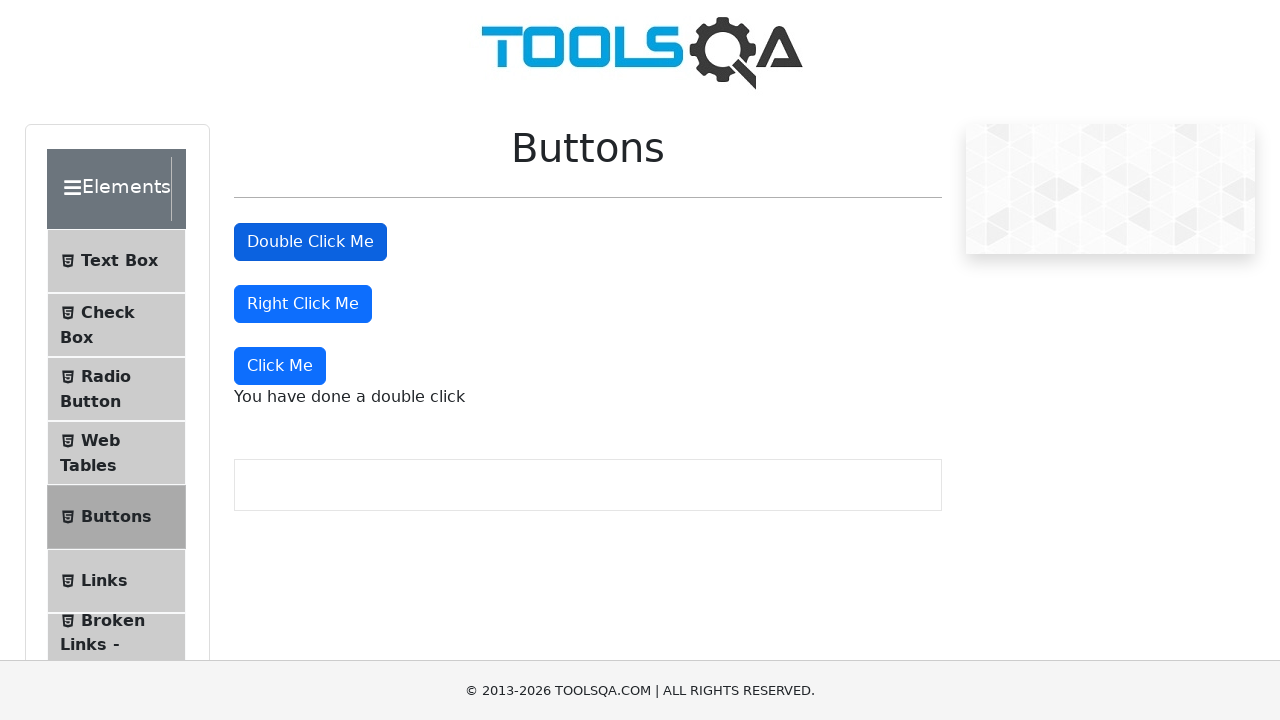

Right-clicked the right click button at (303, 304) on #rightClickBtn
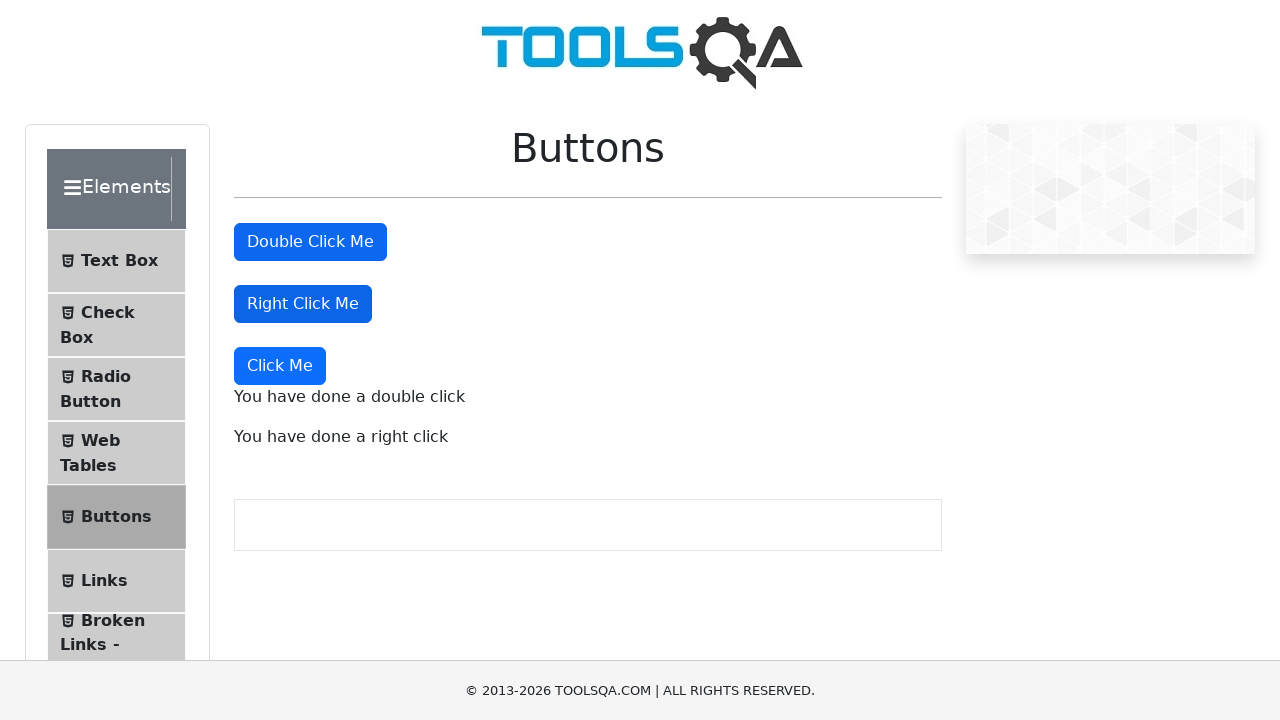

Retrieved double-click message text
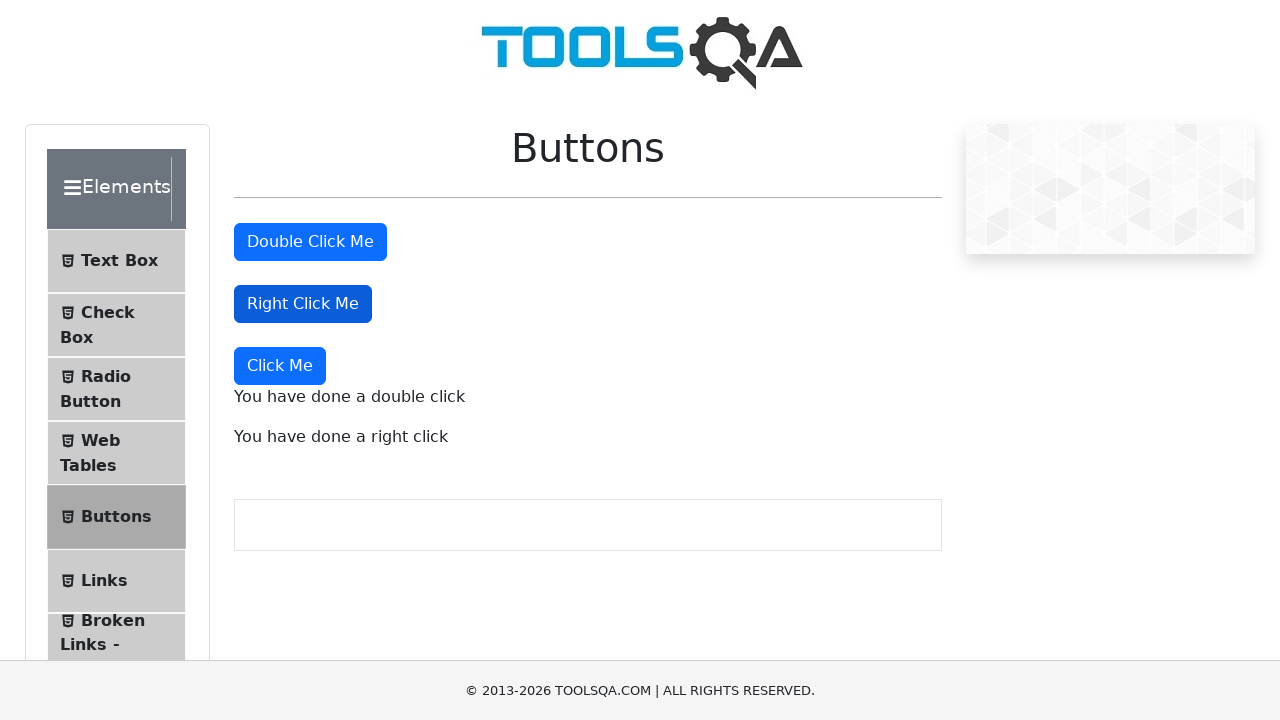

Retrieved right-click message text
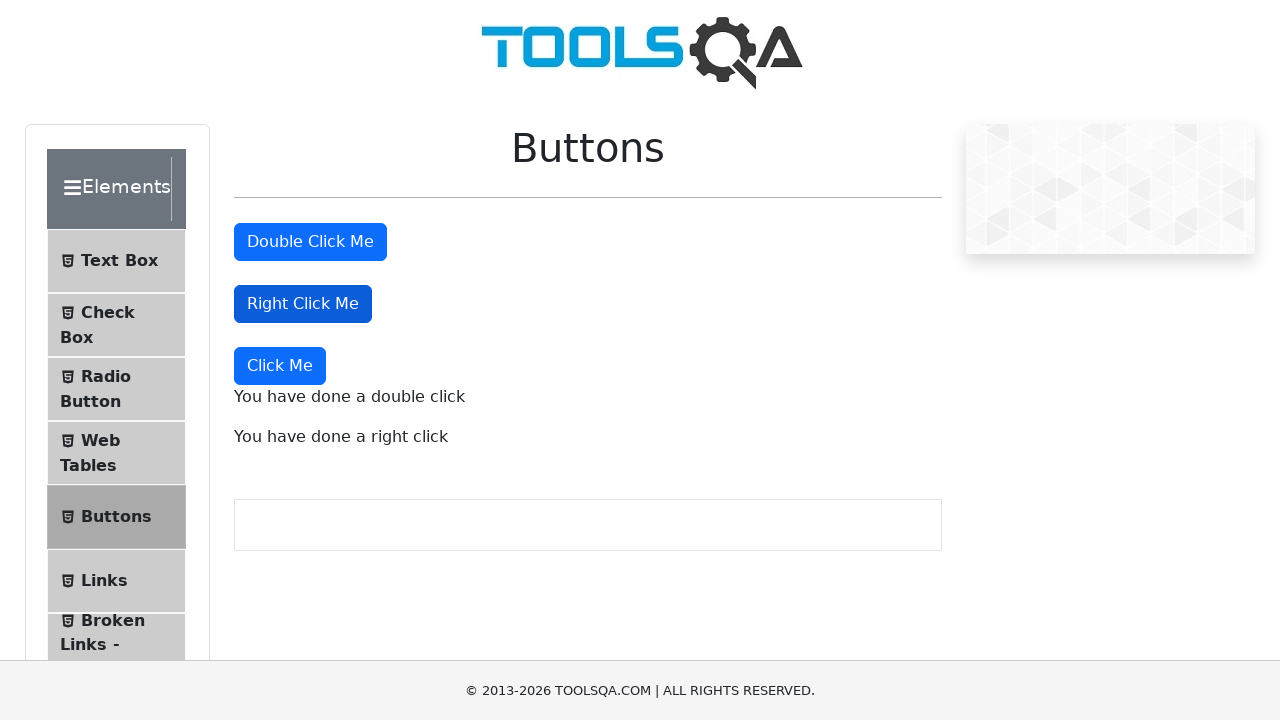

Verified double-click message contains expected text
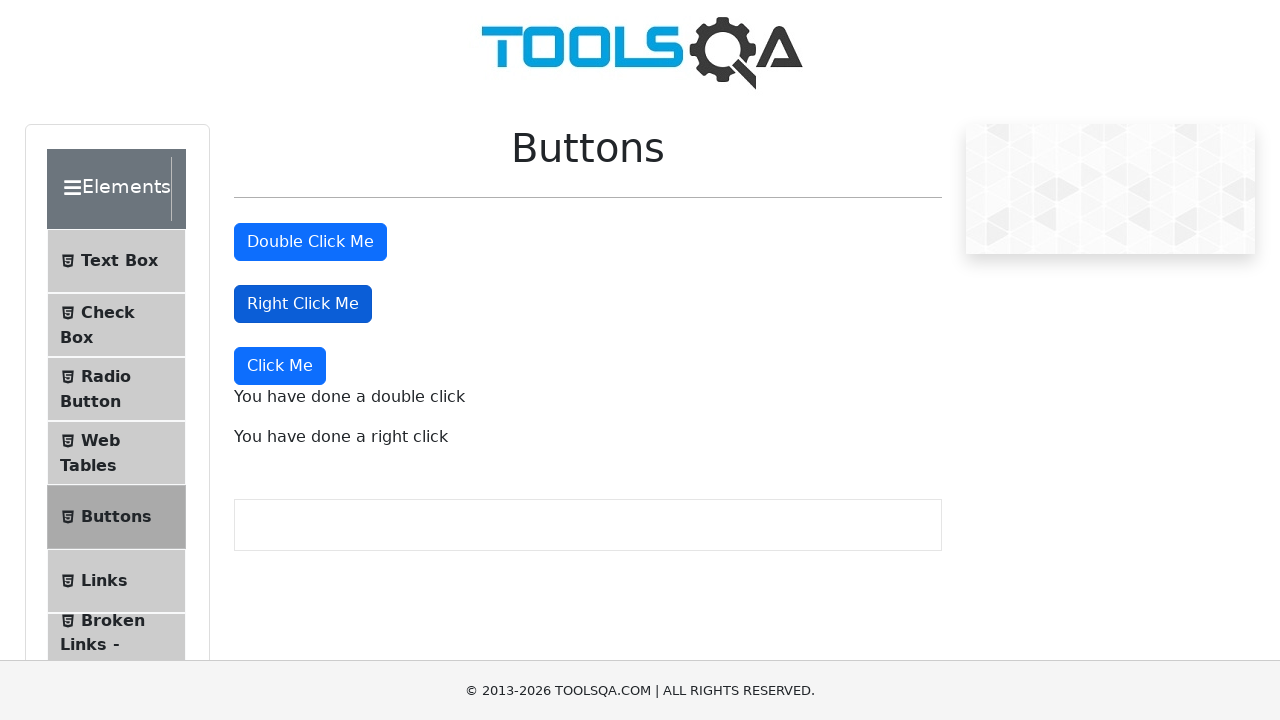

Verified right-click message contains expected text
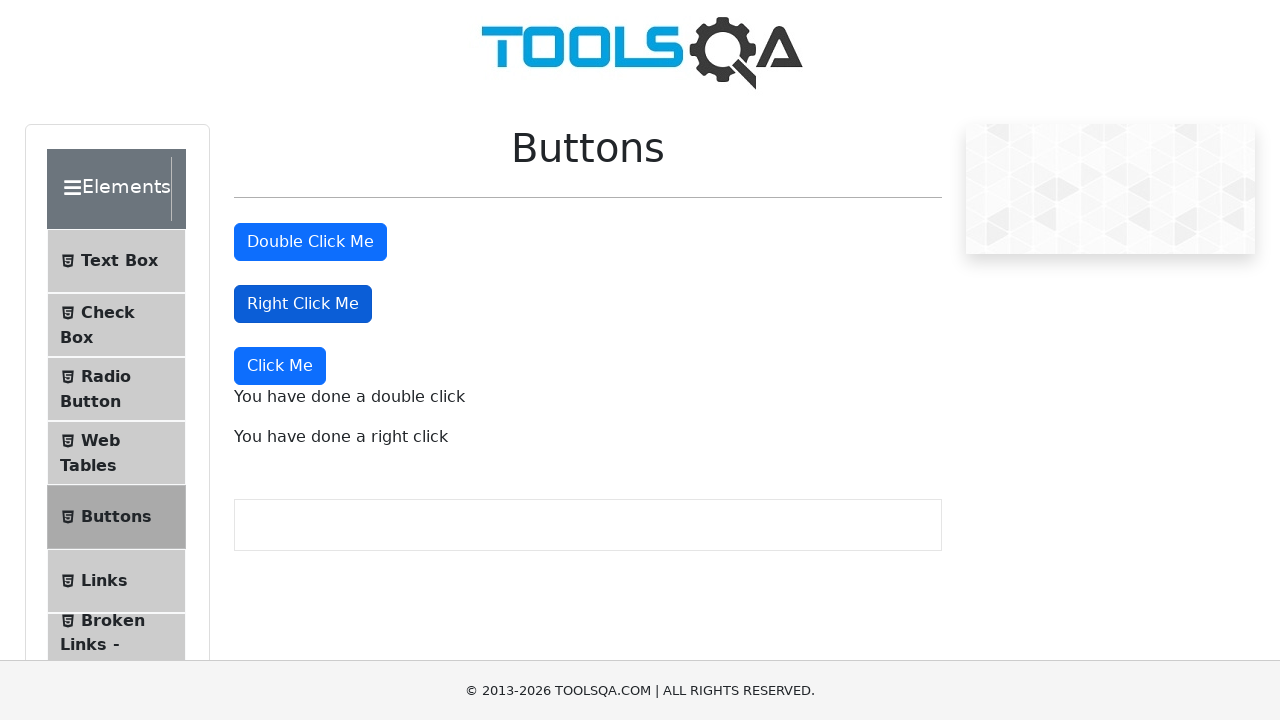

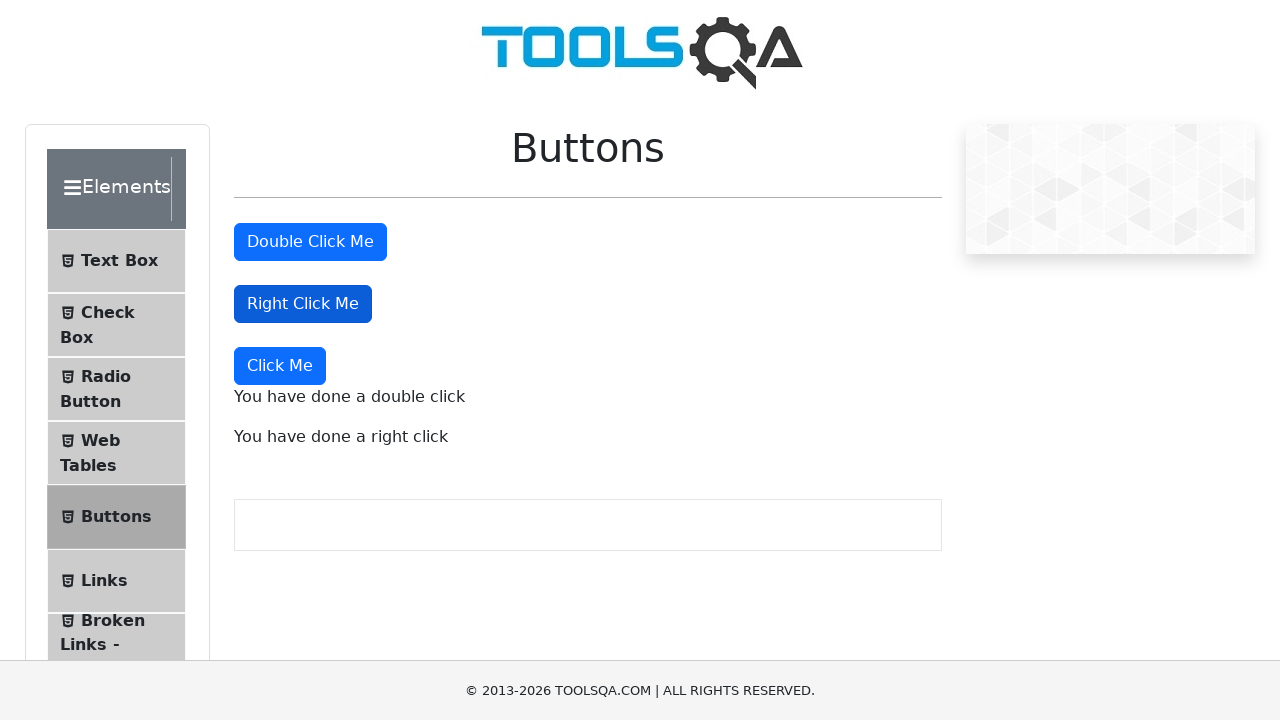